Navigates to a page and validates that the page title contains expected text

Starting URL: https://rahulshettyacademy.com/loginpagePractise/

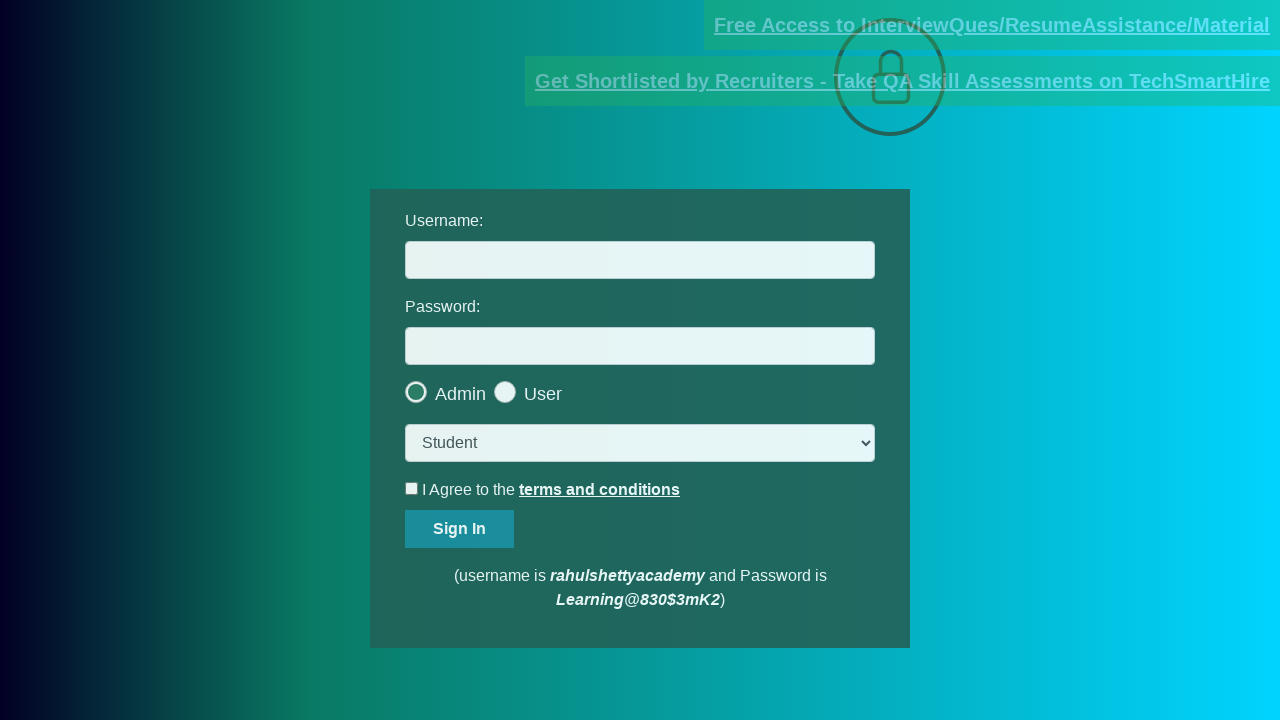

Navigated to login page at https://rahulshettyacademy.com/loginpagePractise/
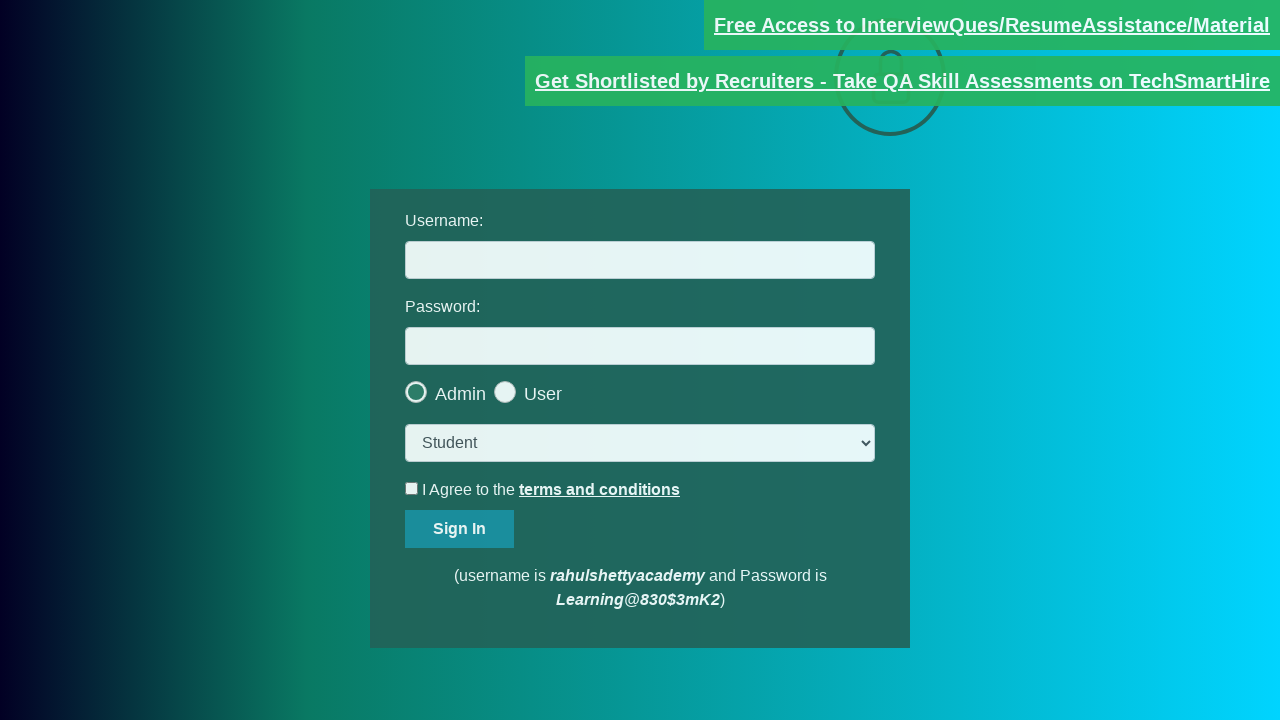

Retrieved page title: 'LoginPage Practise | Rahul Shetty Academy'
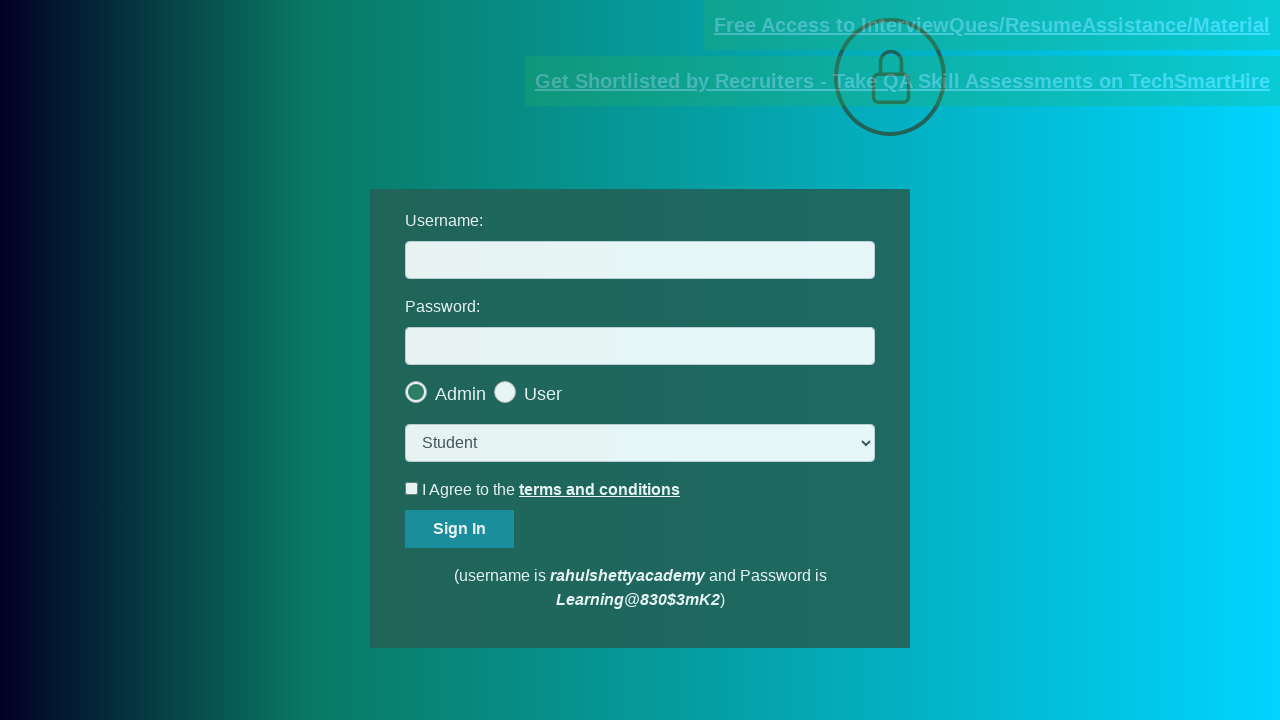

Validated that page title contains 'Login'
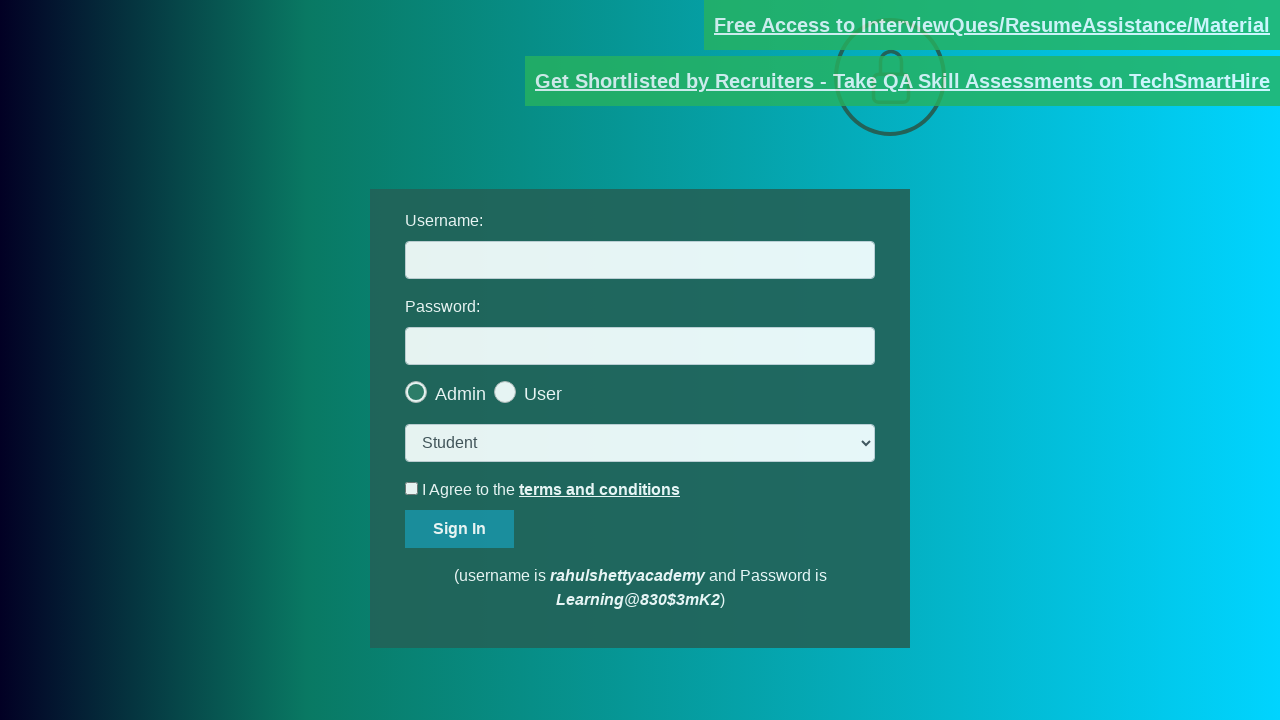

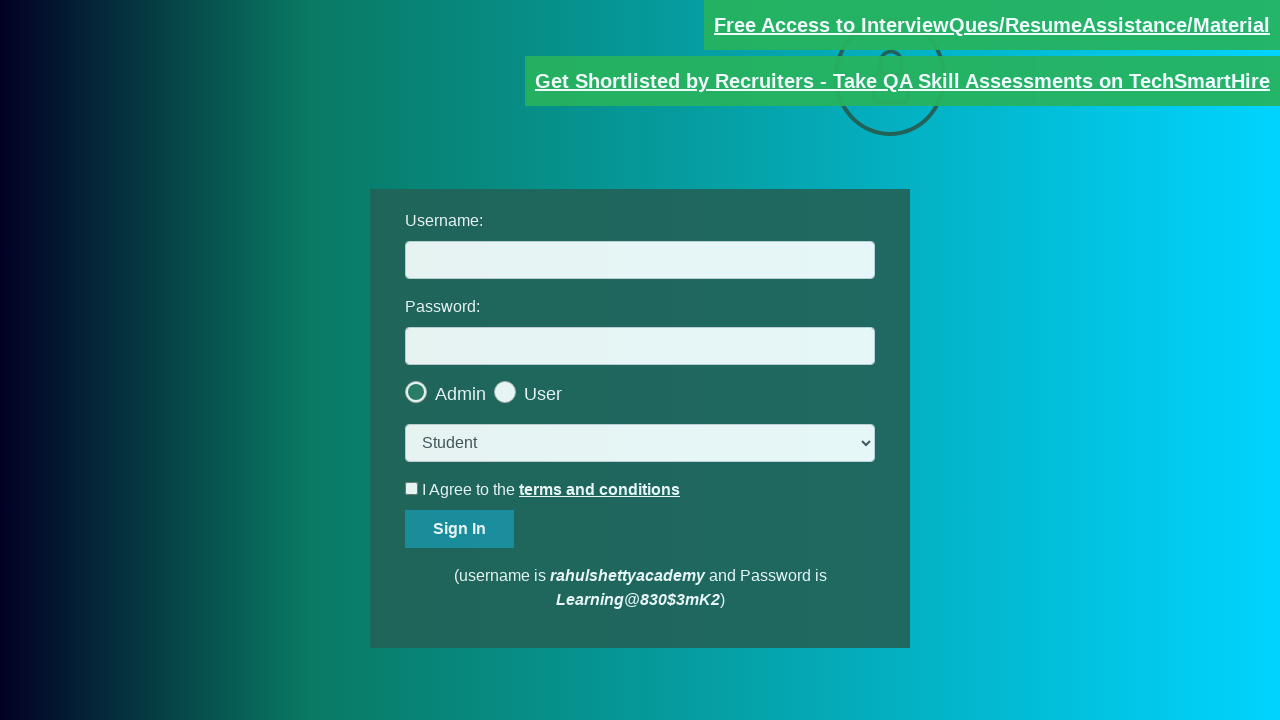